Tests explicit wait functionality by clicking a timer button and waiting for a specific element to become visible on a Selenium practice page.

Starting URL: http://seleniumpractise.blogspot.in/2016/08/how-to-use-explicit-wait-in-selenium.html

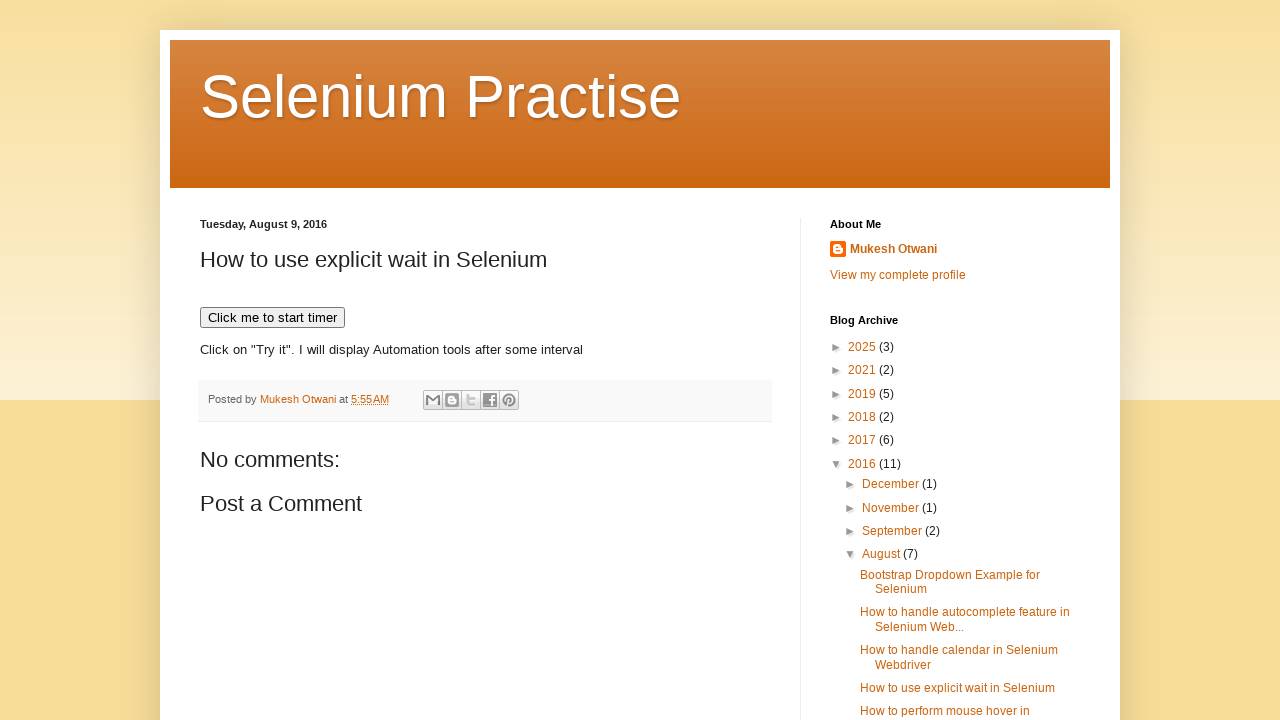

Navigated to Selenium explicit wait practice page
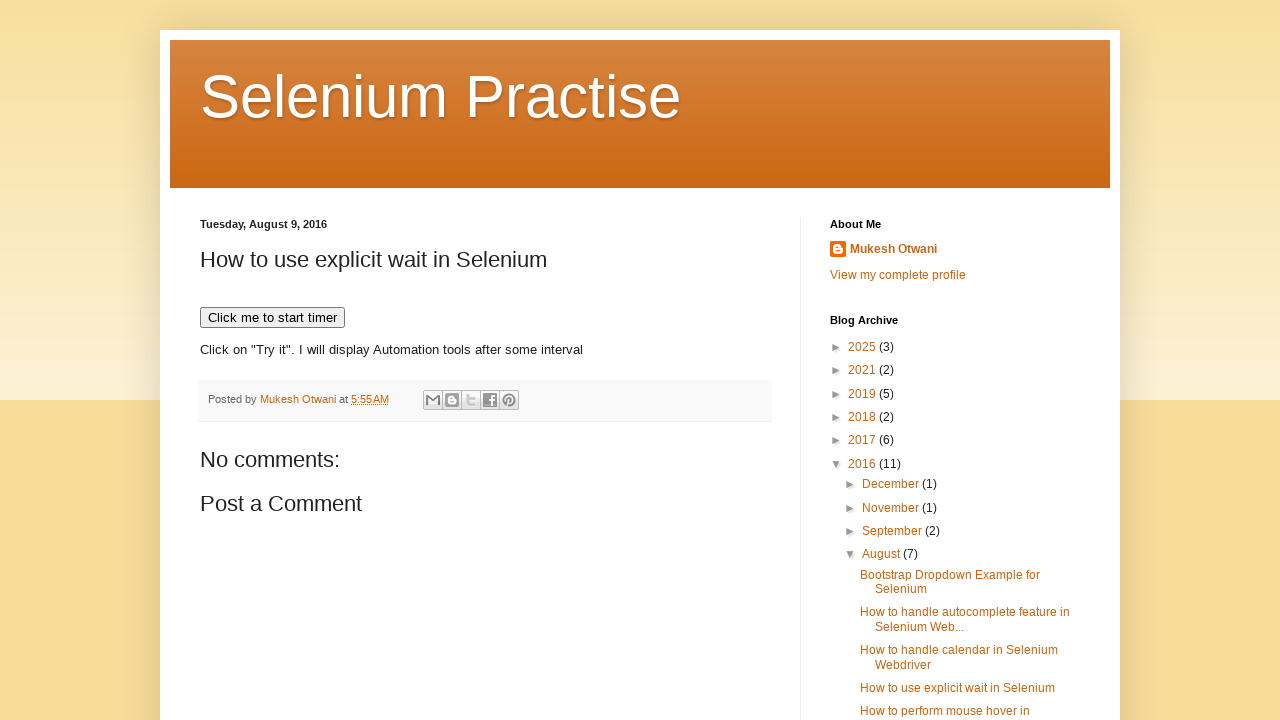

Clicked timer button to start the countdown at (272, 318) on xpath=//button[text()='Click me to start timer']
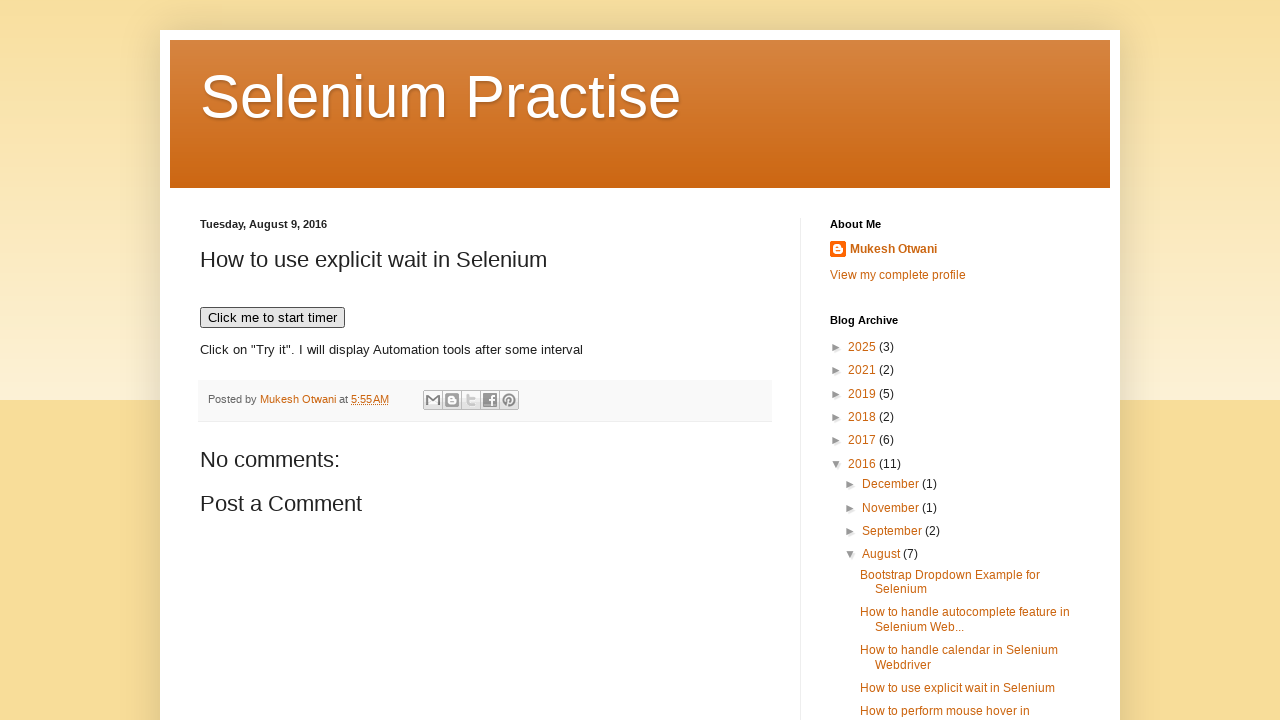

Selenium Practise link became visible after explicit wait
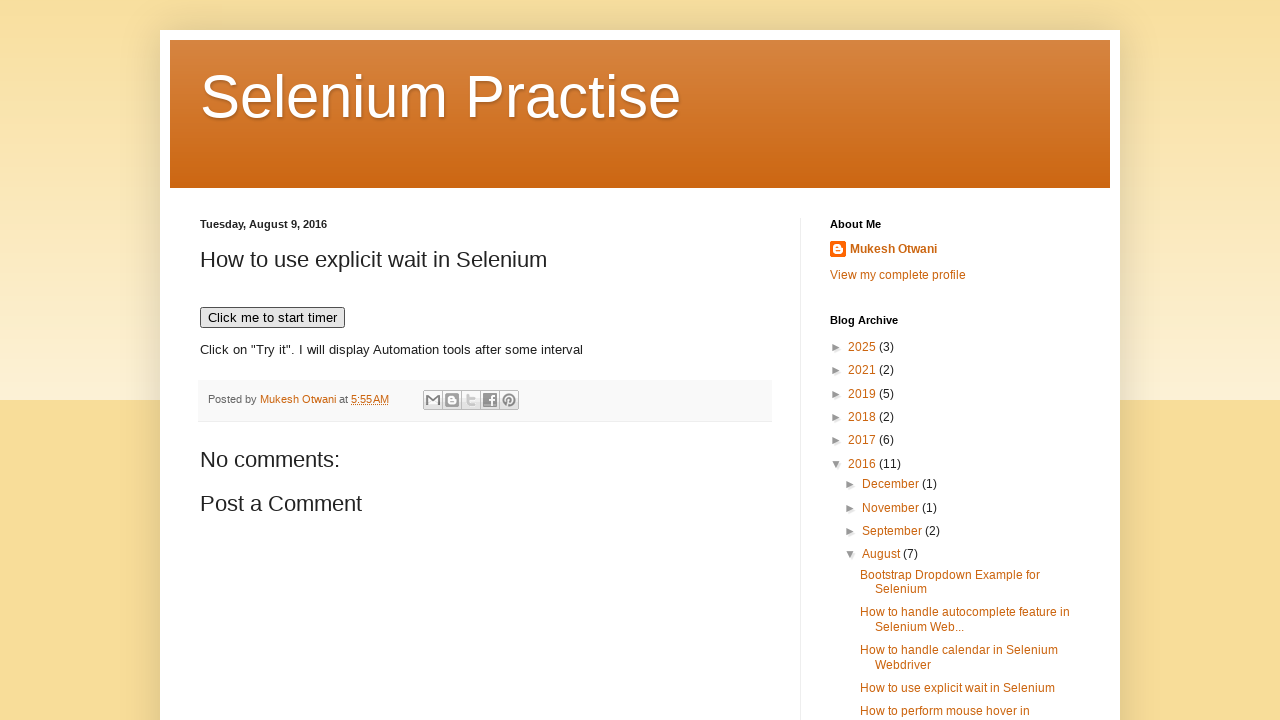

Verified that Selenium Practise link is displayed
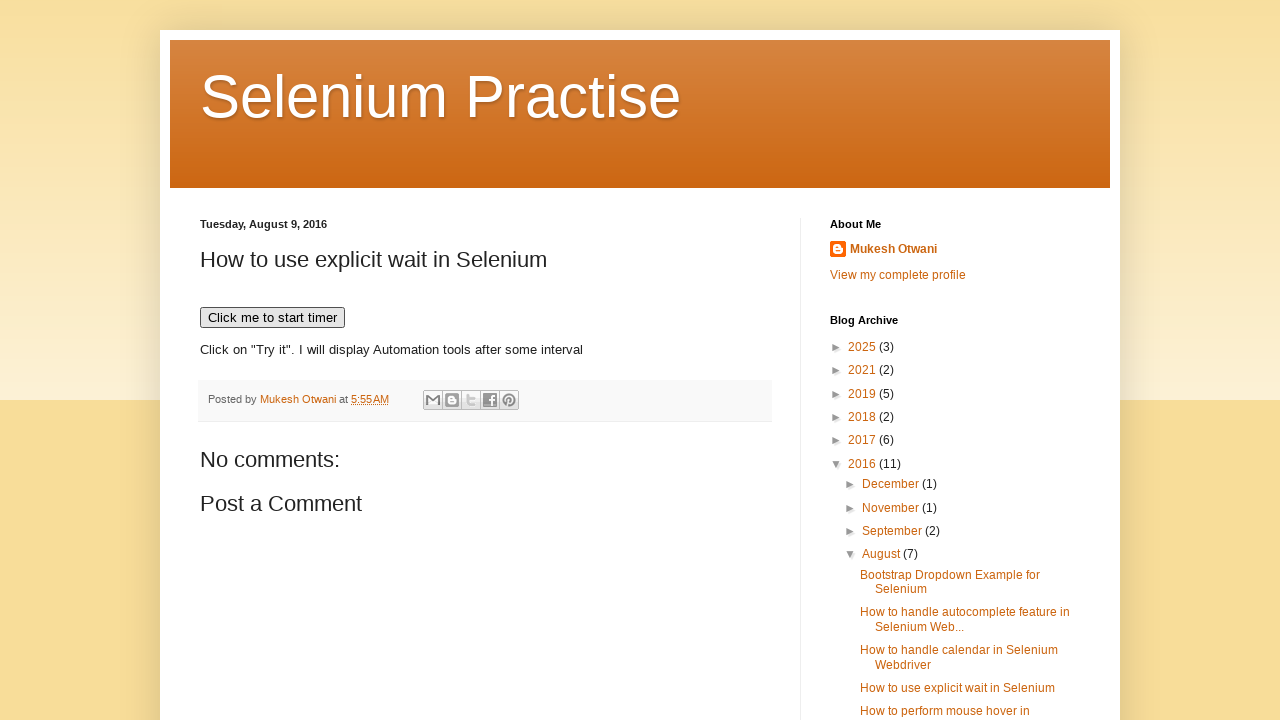

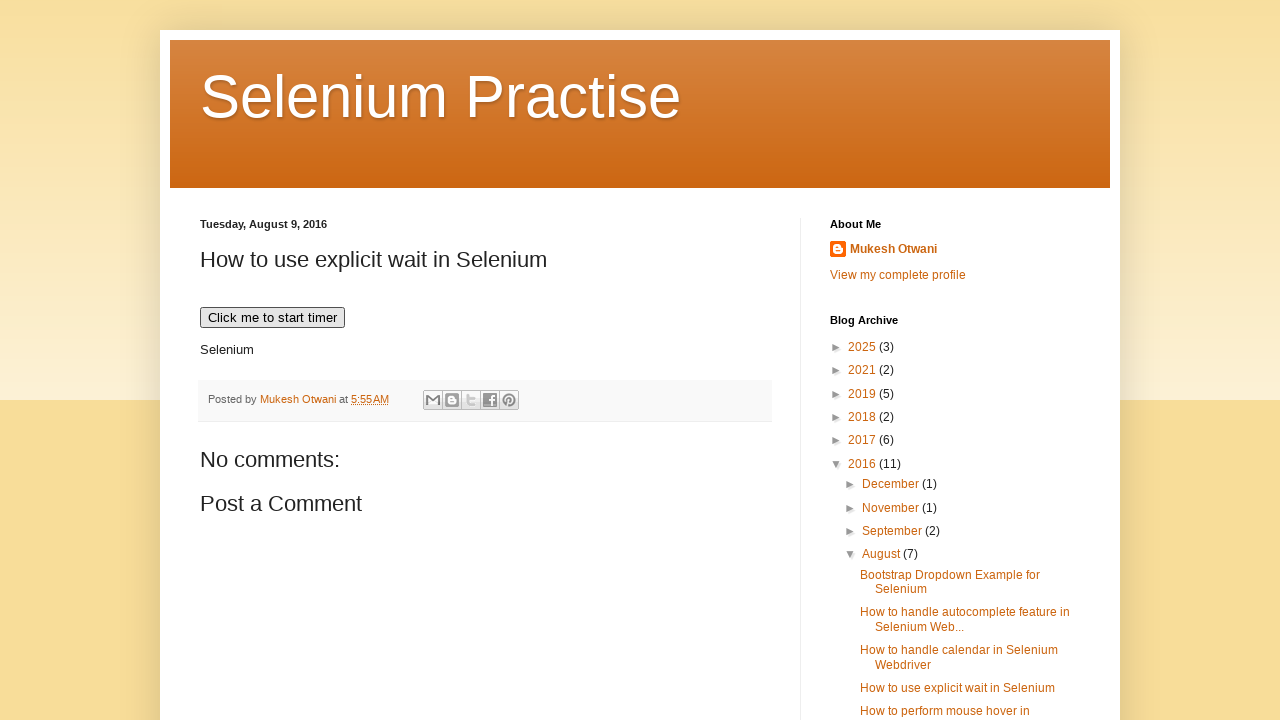